Tests drag and drop functionality within an iframe by dragging an element to a drop target

Starting URL: https://jqueryui.com/droppable

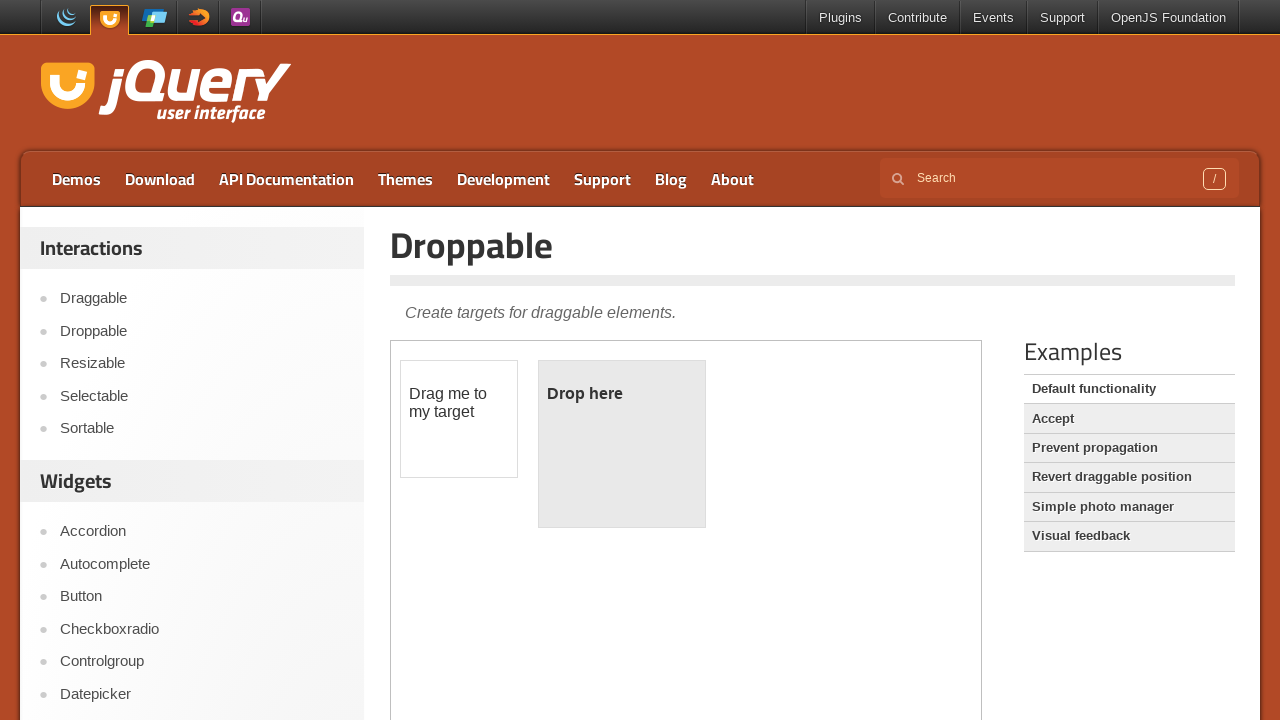

Located iframe with demo-frame class
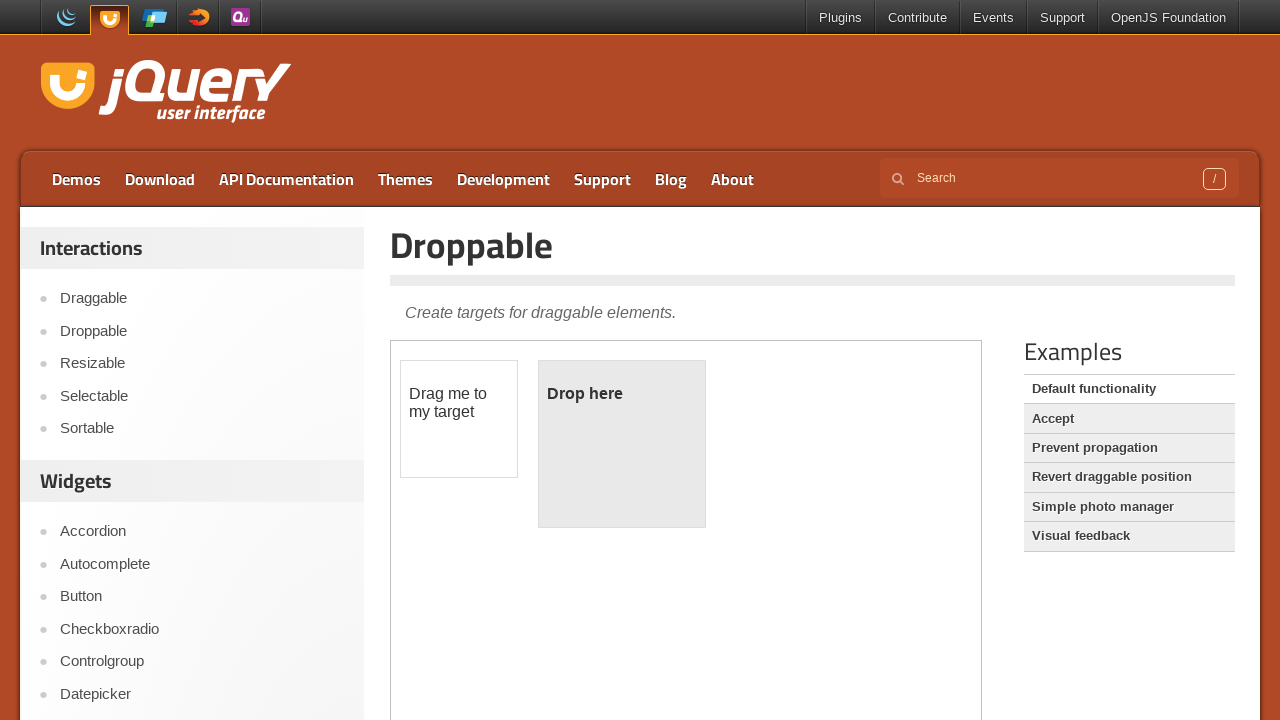

Located draggable element with id 'draggable' in iframe
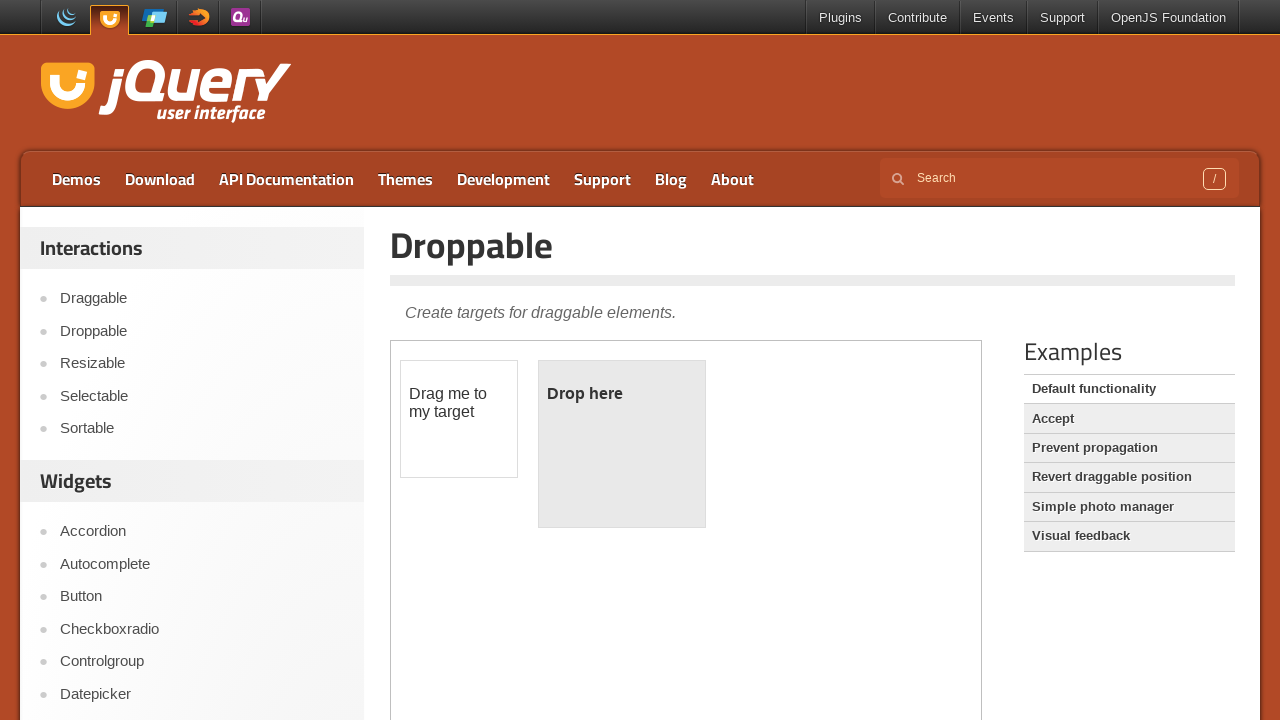

Located droppable target element with id 'droppable' in iframe
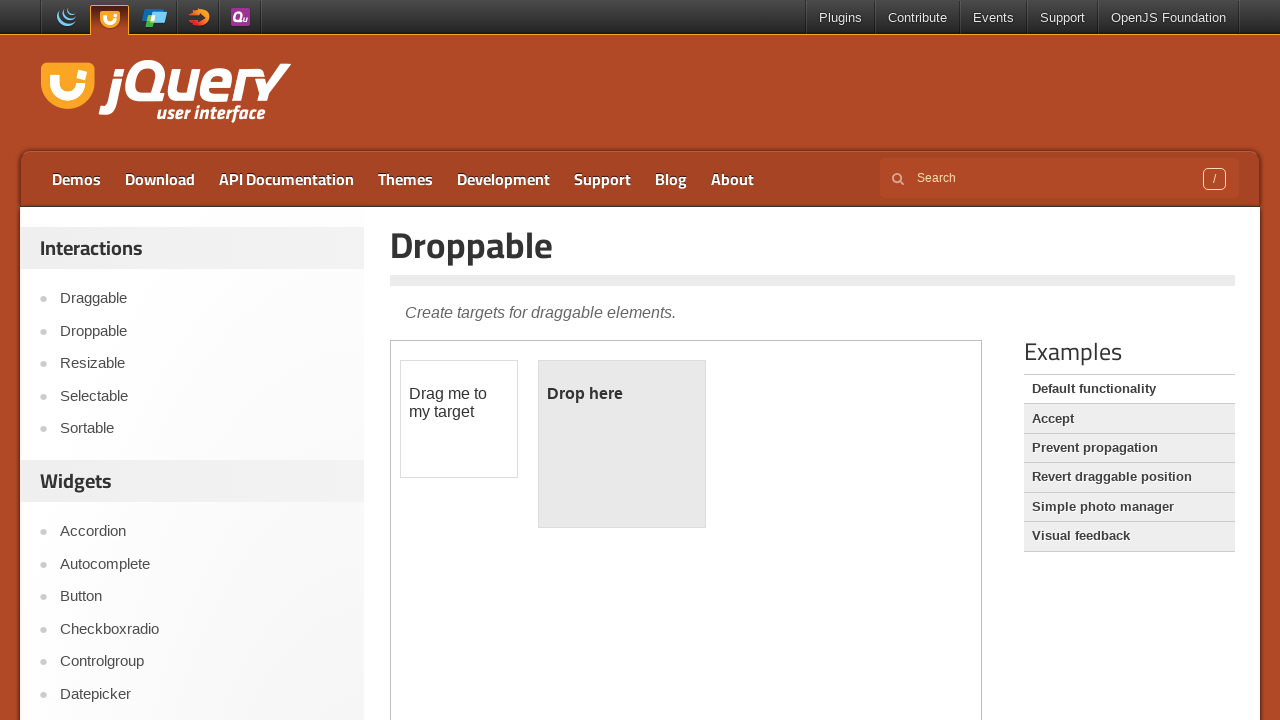

Dragged element to drop target within iframe at (622, 444)
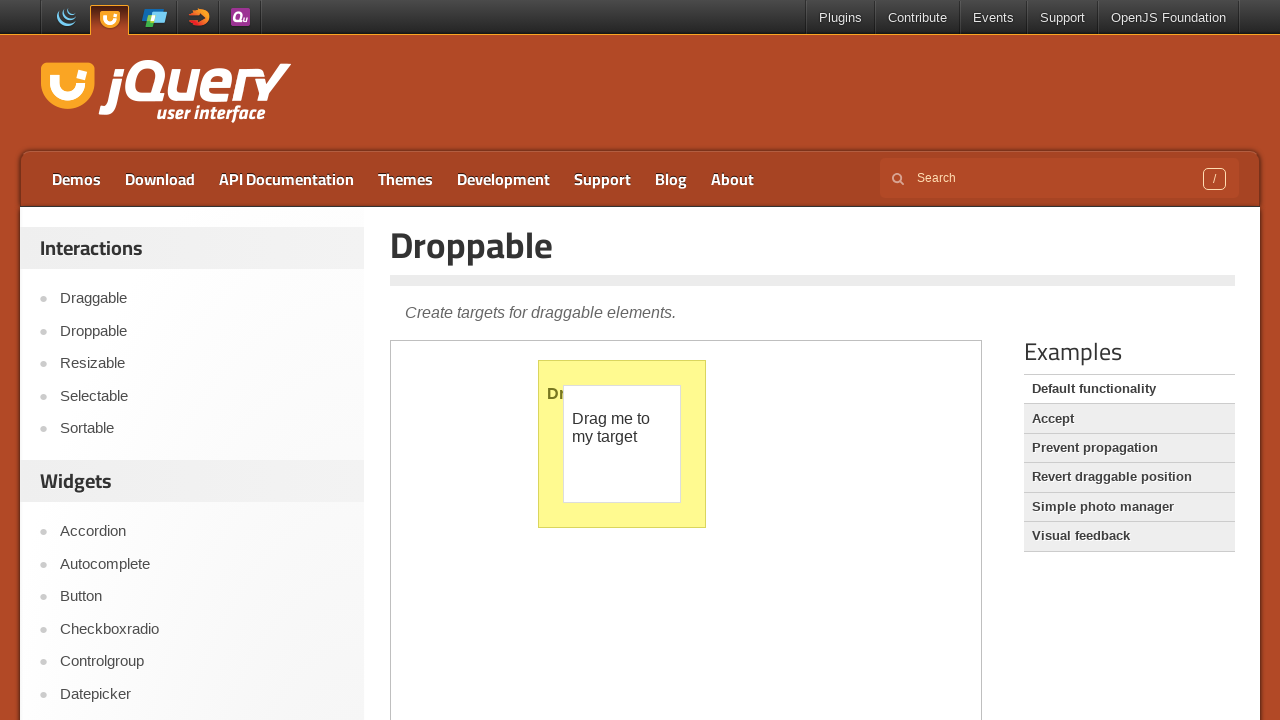

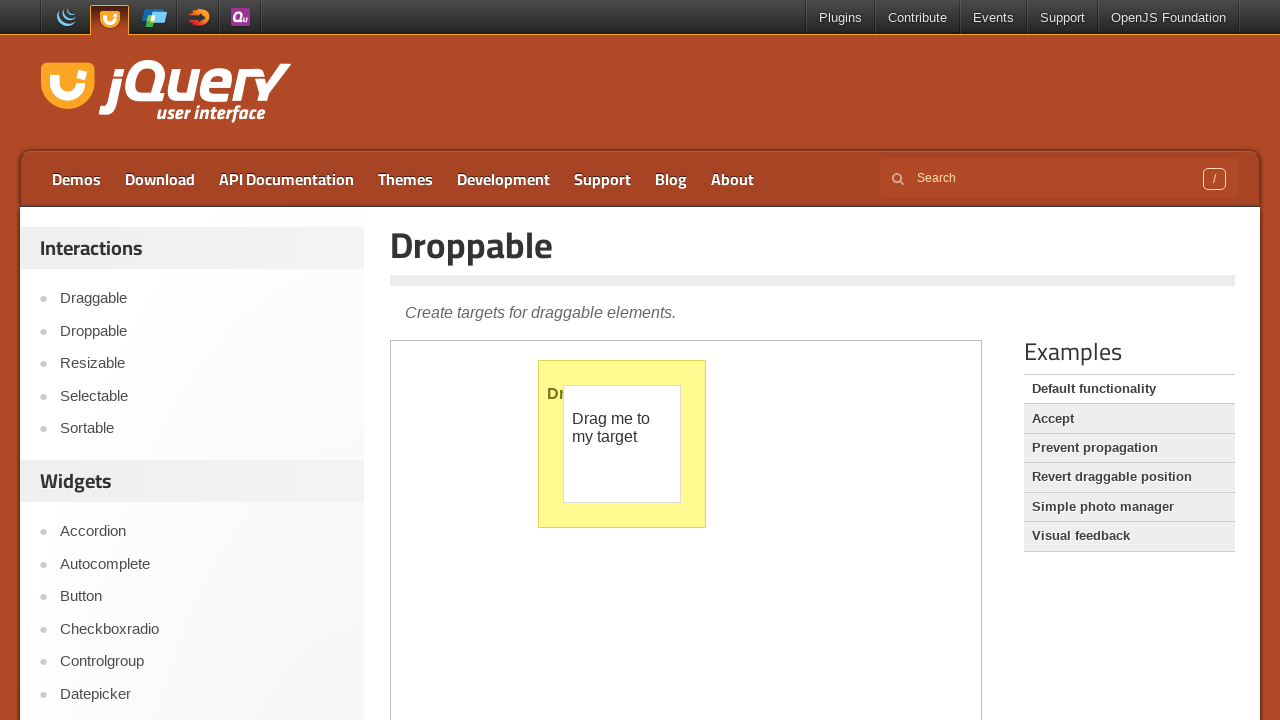